Tests autocomplete suggestion dropdown by typing partial text and selecting a country from the dropdown list

Starting URL: https://rahulshettyacademy.com/AutomationPractice/

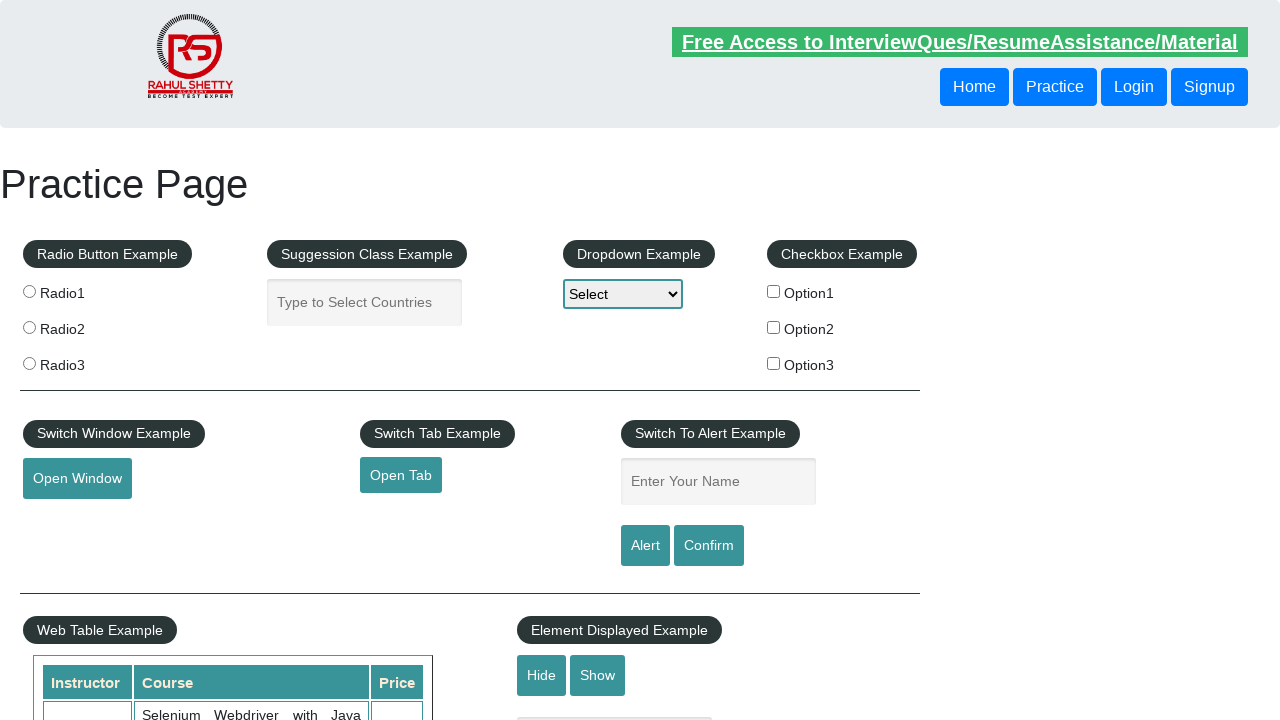

Typed 'ind' in autocomplete field on #autocomplete
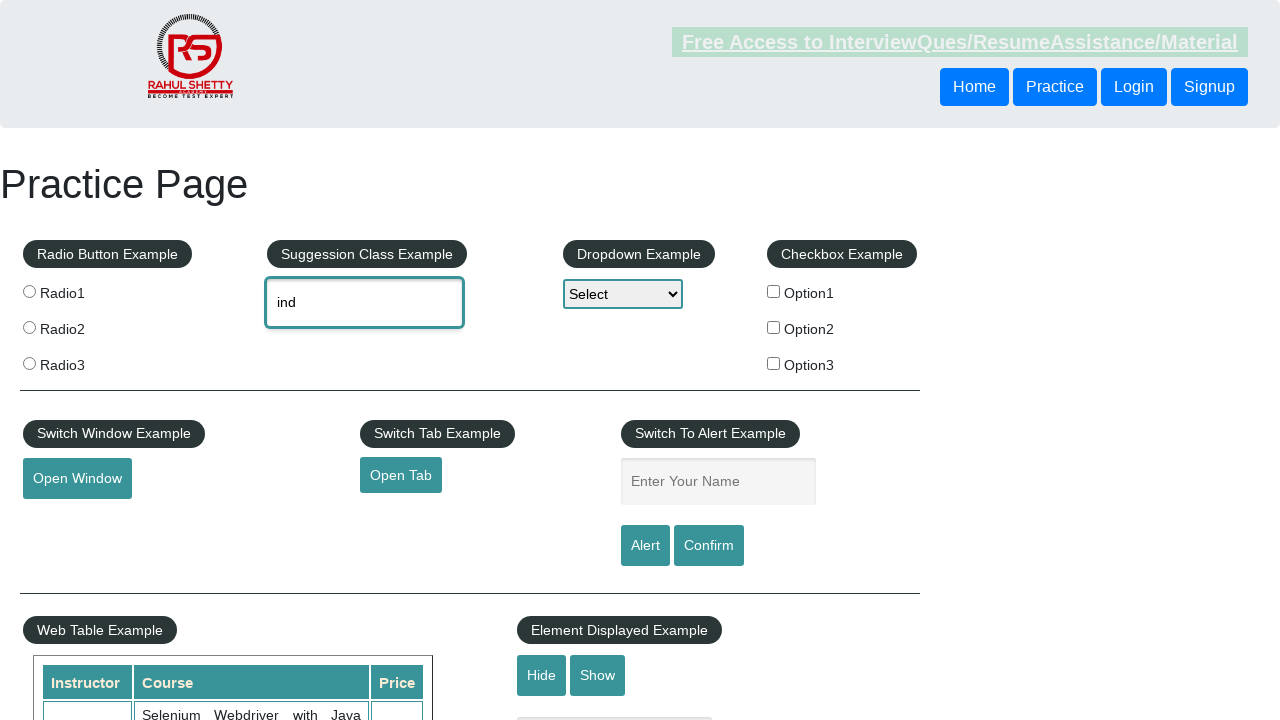

Autocomplete suggestions dropdown appeared
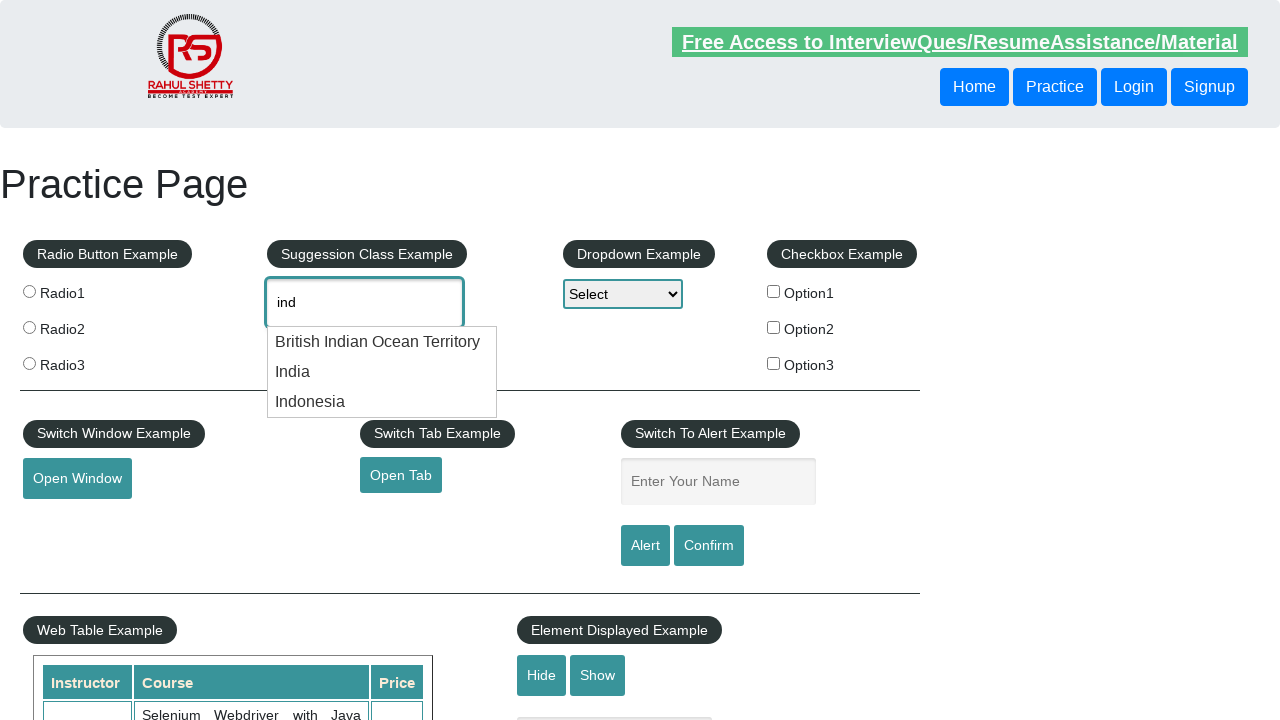

Selected 'India' from dropdown suggestions at (382, 372) on li.ui-menu-item div >> nth=1
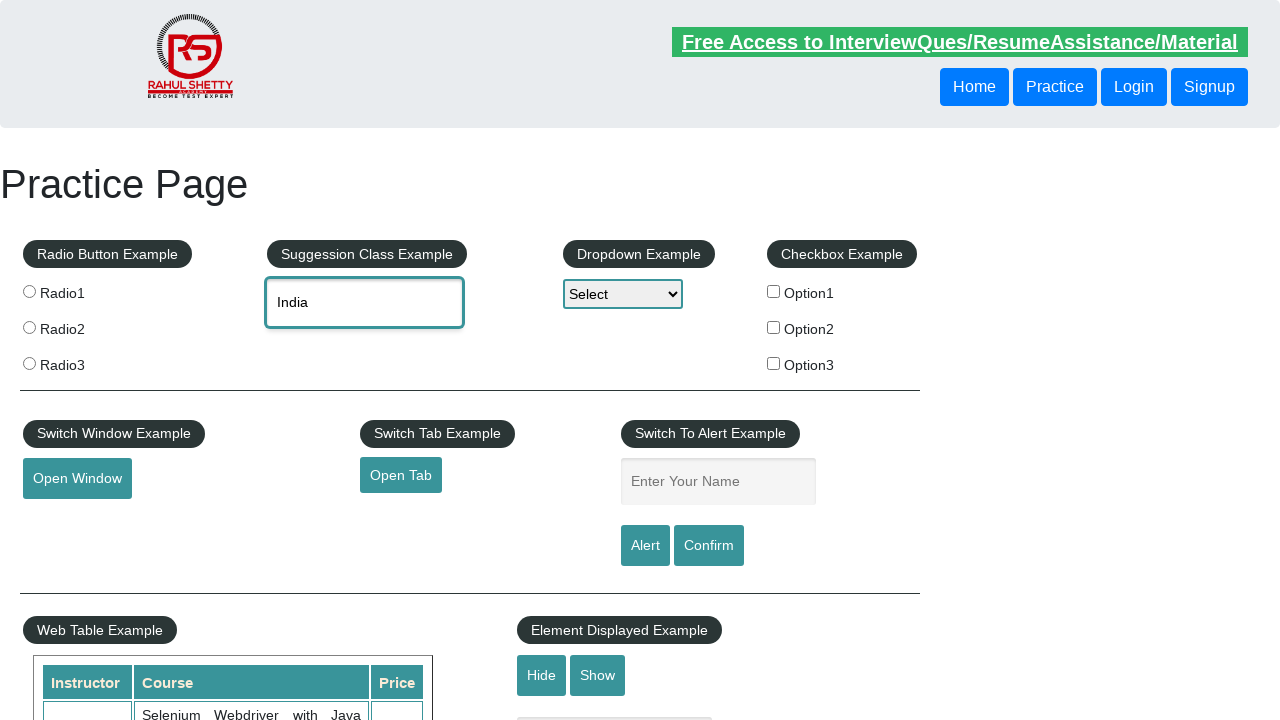

Retrieved autocomplete field value: None
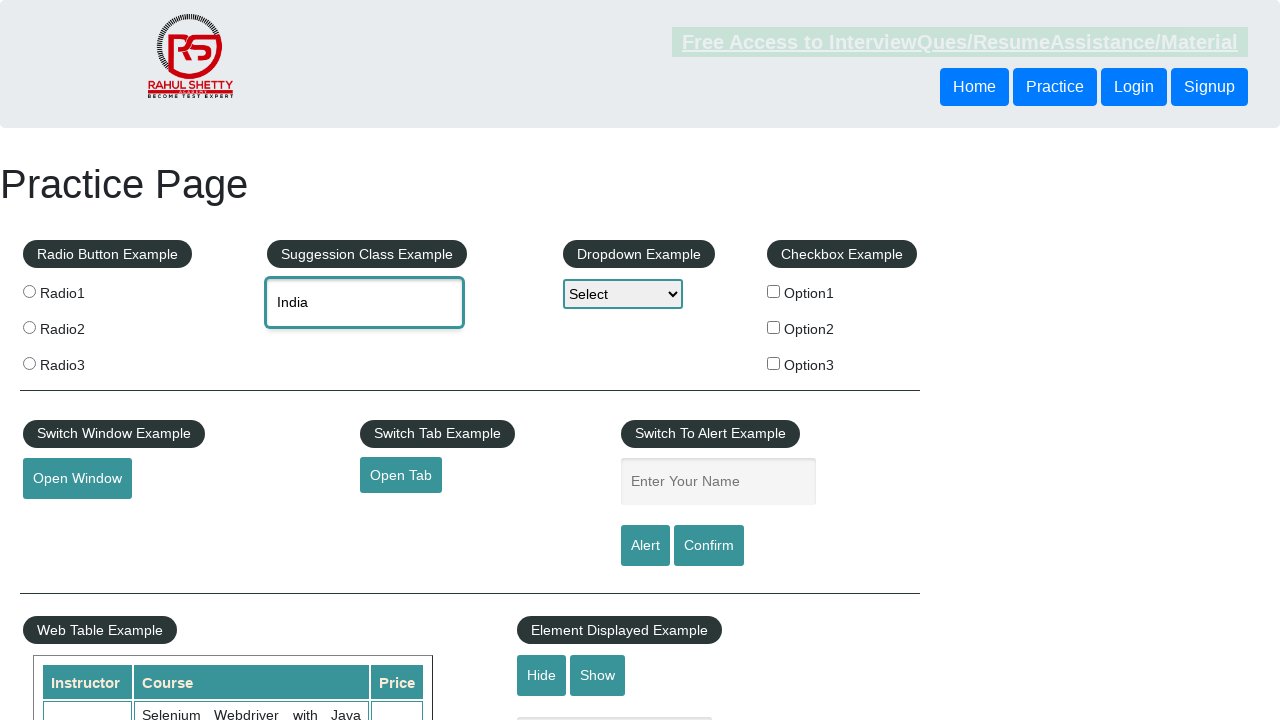

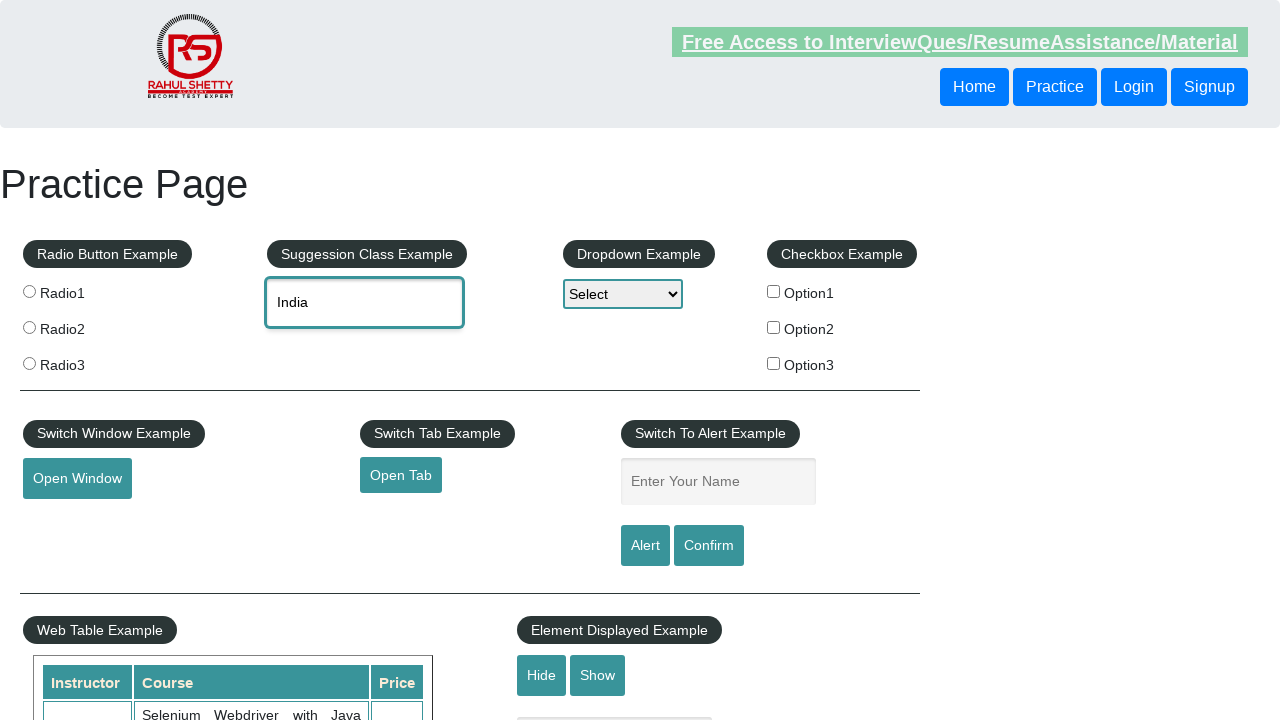